Tests filtering to display only active (incomplete) items by clicking the Active link.

Starting URL: https://demo.playwright.dev/todomvc

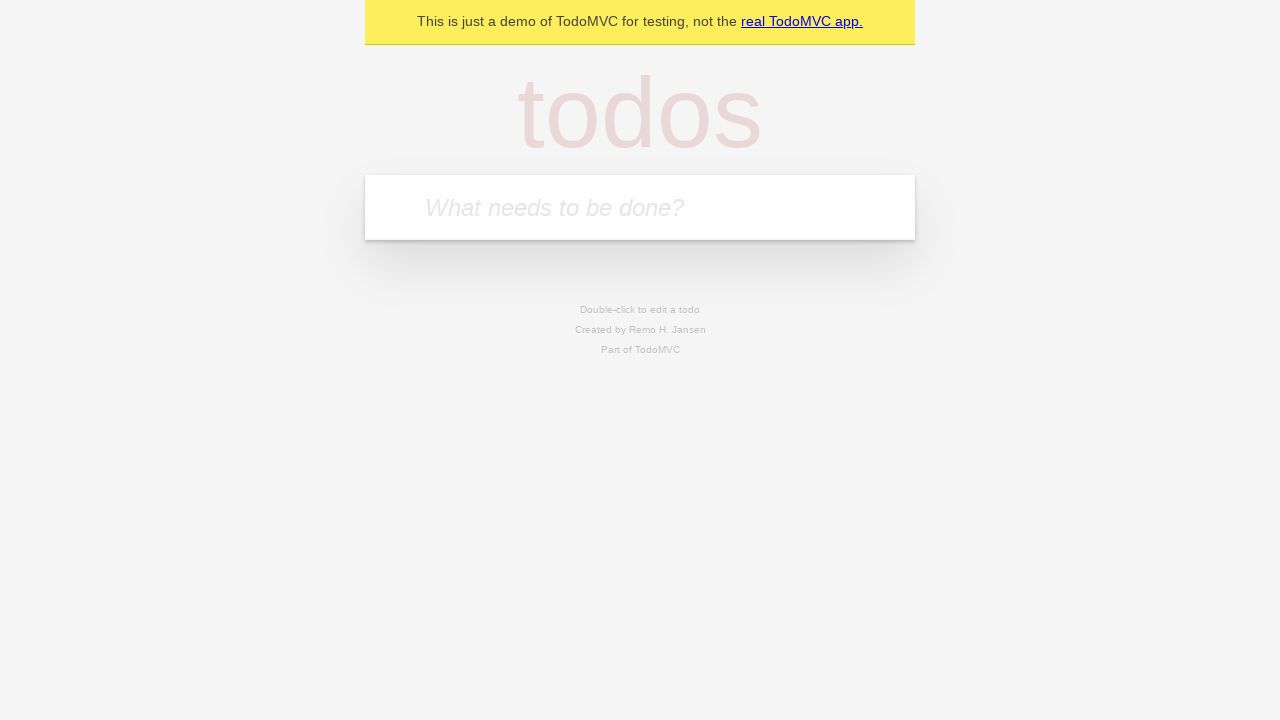

Filled todo input with 'buy some cheese' on internal:attr=[placeholder="What needs to be done?"i]
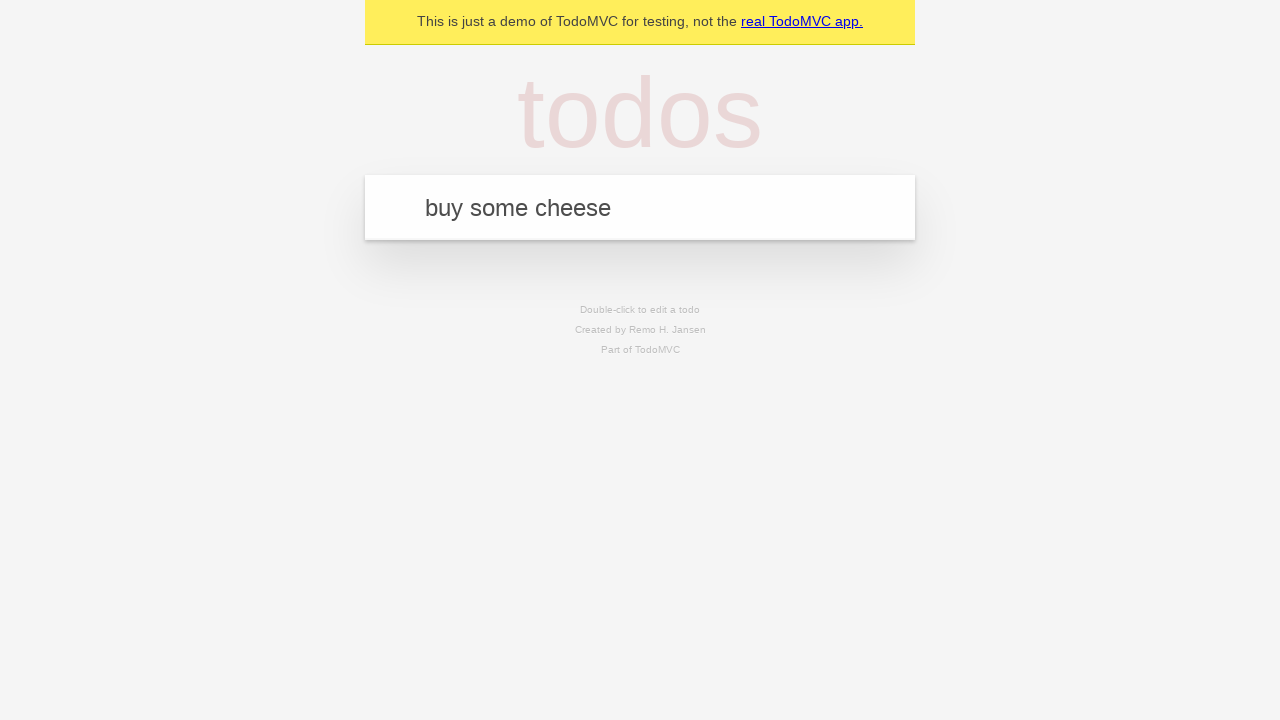

Pressed Enter to create first todo on internal:attr=[placeholder="What needs to be done?"i]
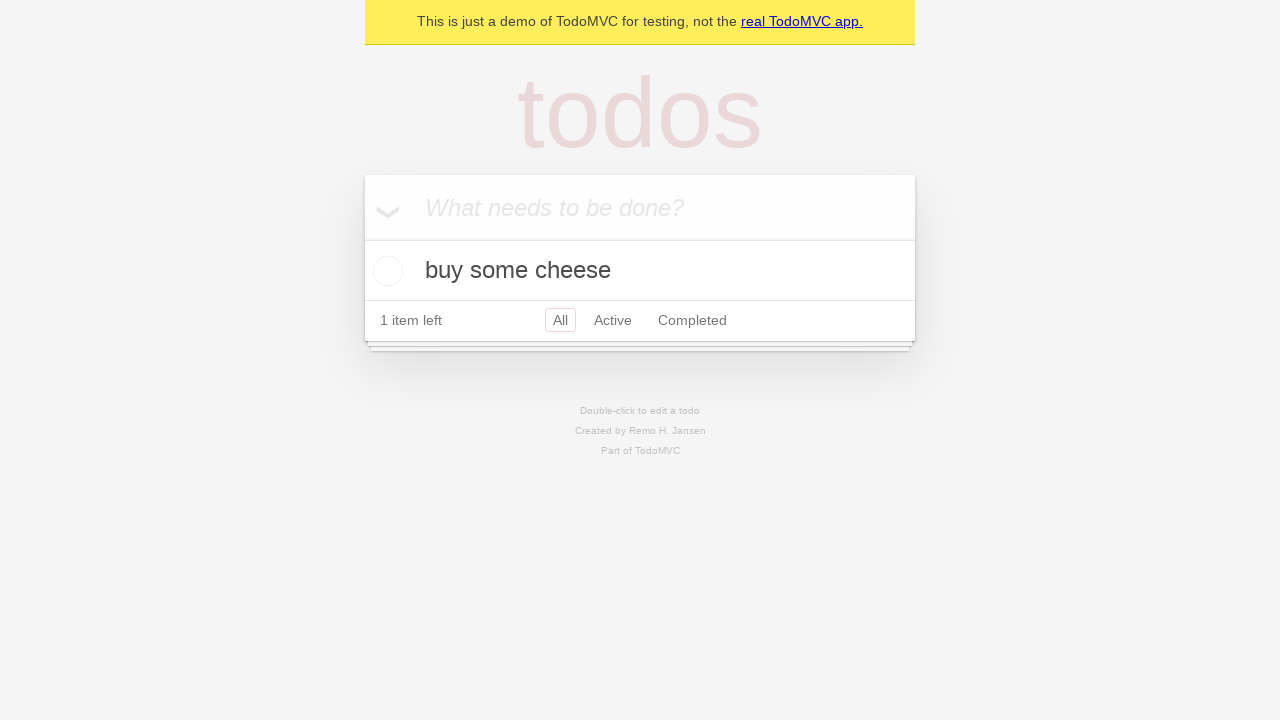

Filled todo input with 'feed the cat' on internal:attr=[placeholder="What needs to be done?"i]
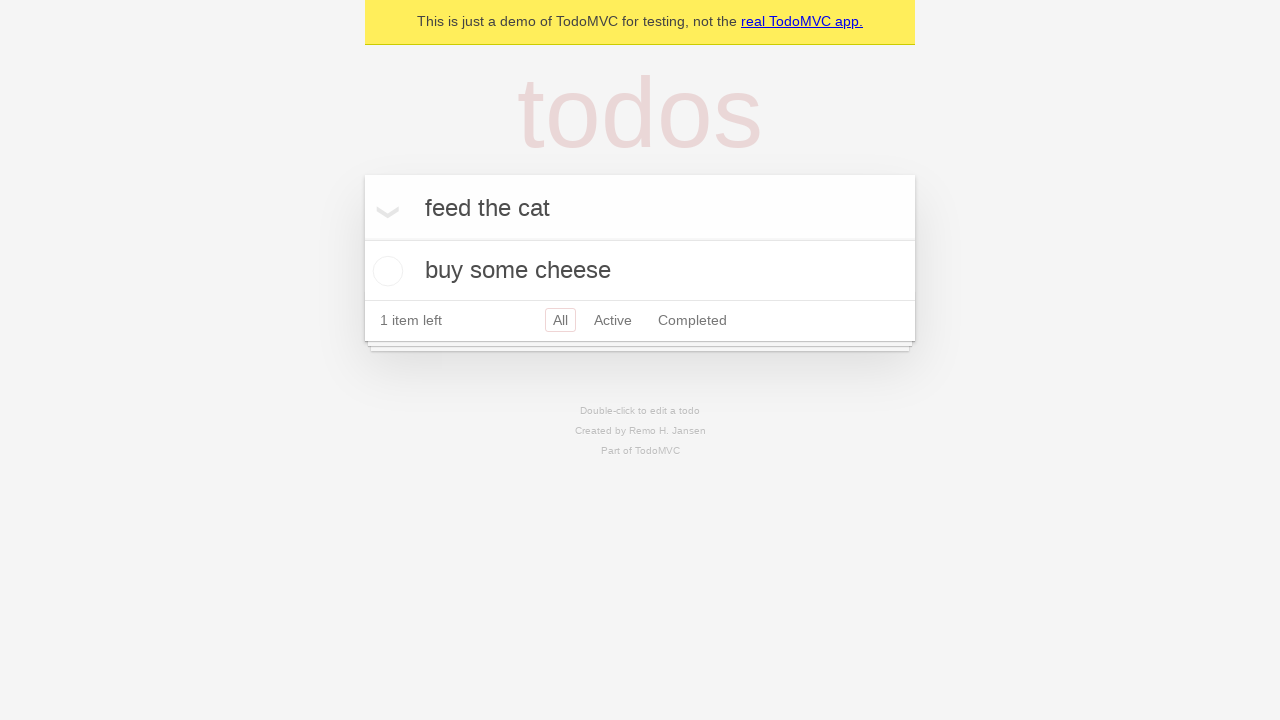

Pressed Enter to create second todo on internal:attr=[placeholder="What needs to be done?"i]
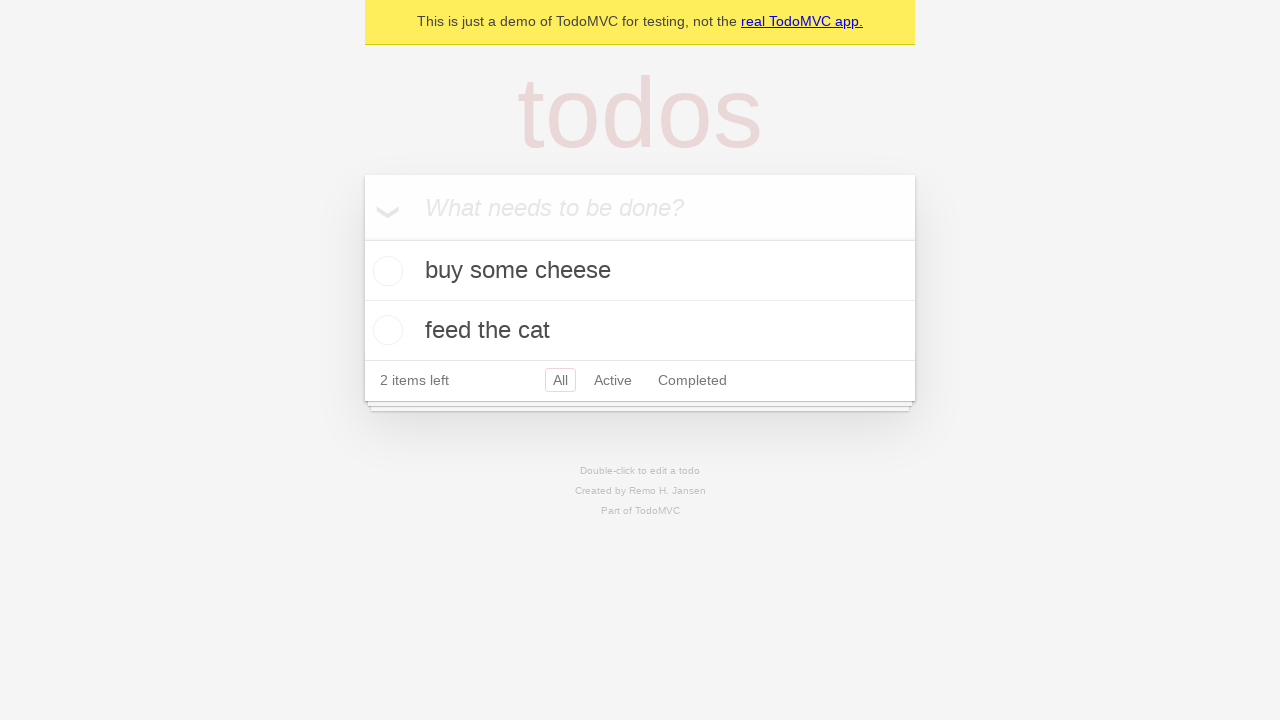

Filled todo input with 'book a doctors appointment' on internal:attr=[placeholder="What needs to be done?"i]
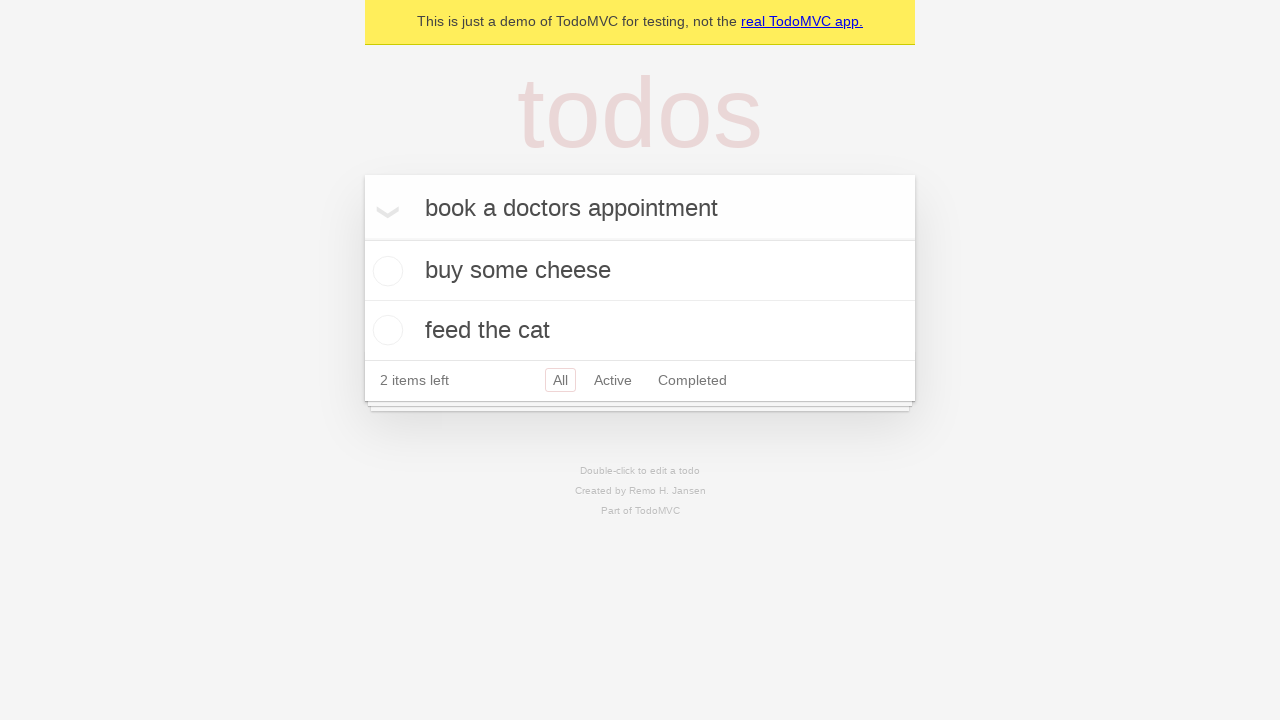

Pressed Enter to create third todo on internal:attr=[placeholder="What needs to be done?"i]
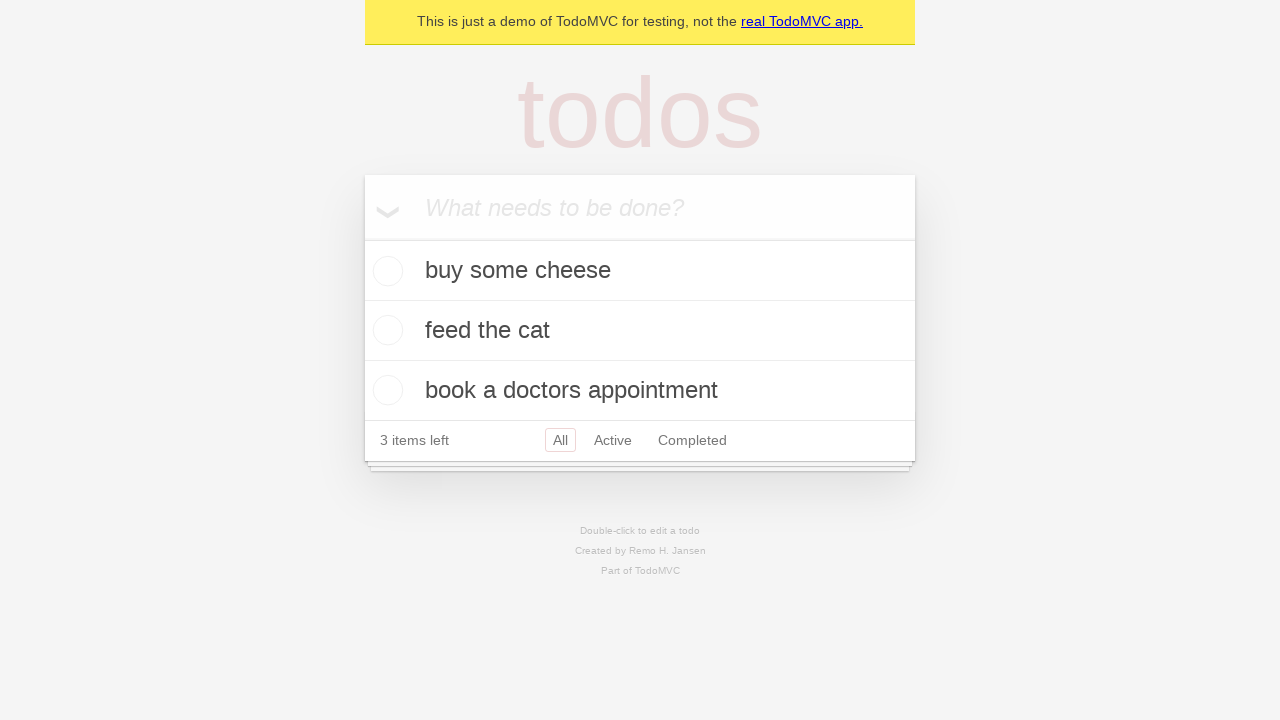

Waited for all three todos to be created
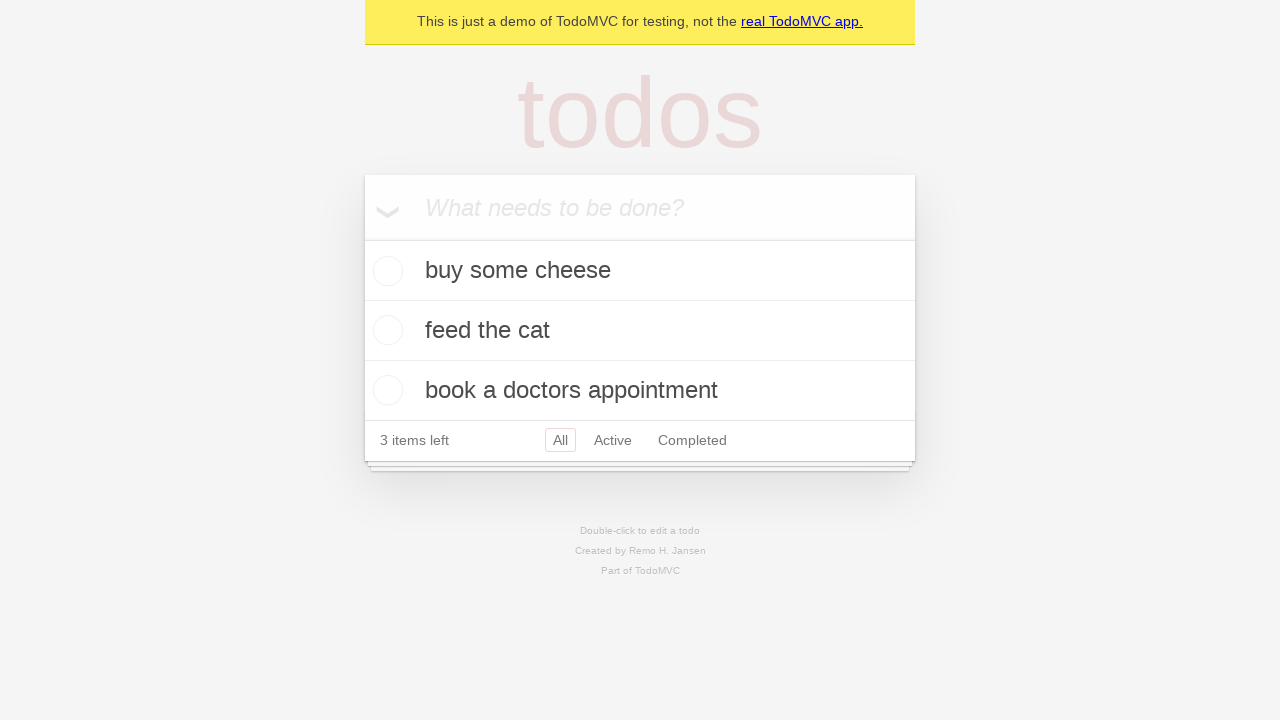

Checked the second todo item to mark it as complete at (385, 330) on internal:testid=[data-testid="todo-item"s] >> nth=1 >> internal:role=checkbox
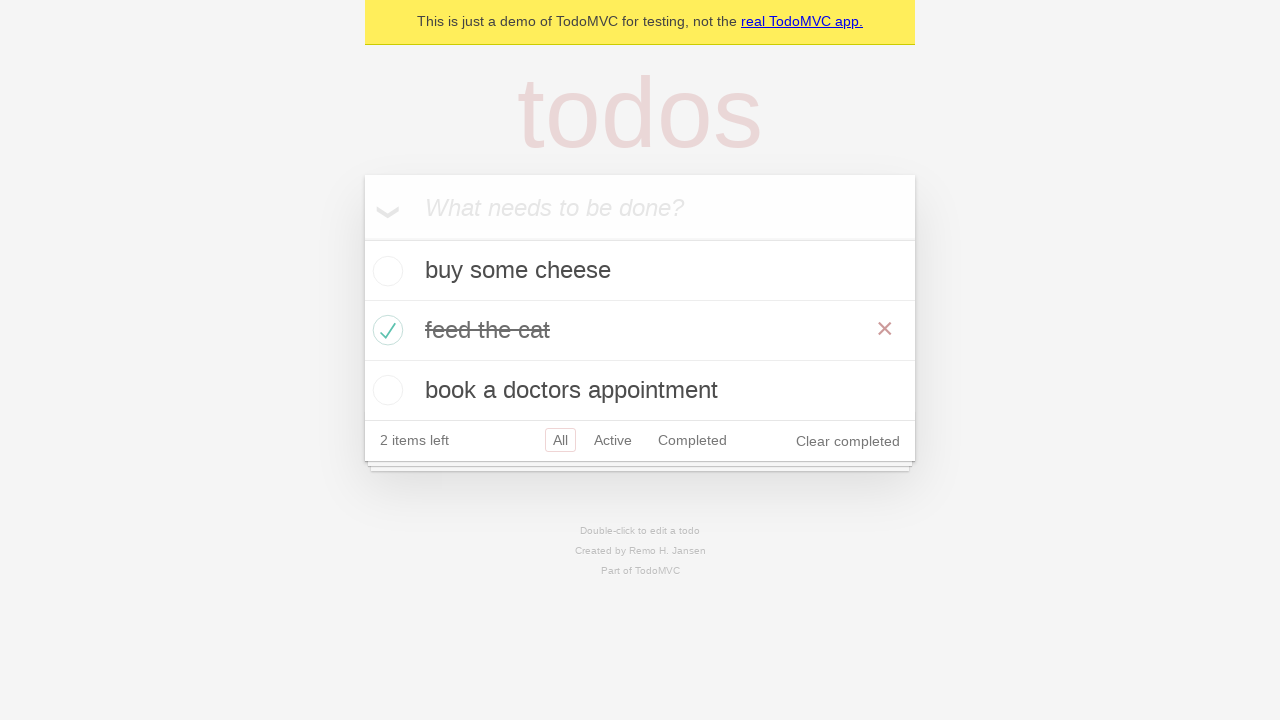

Clicked Active filter link to display only incomplete items at (613, 440) on internal:role=link[name="Active"i]
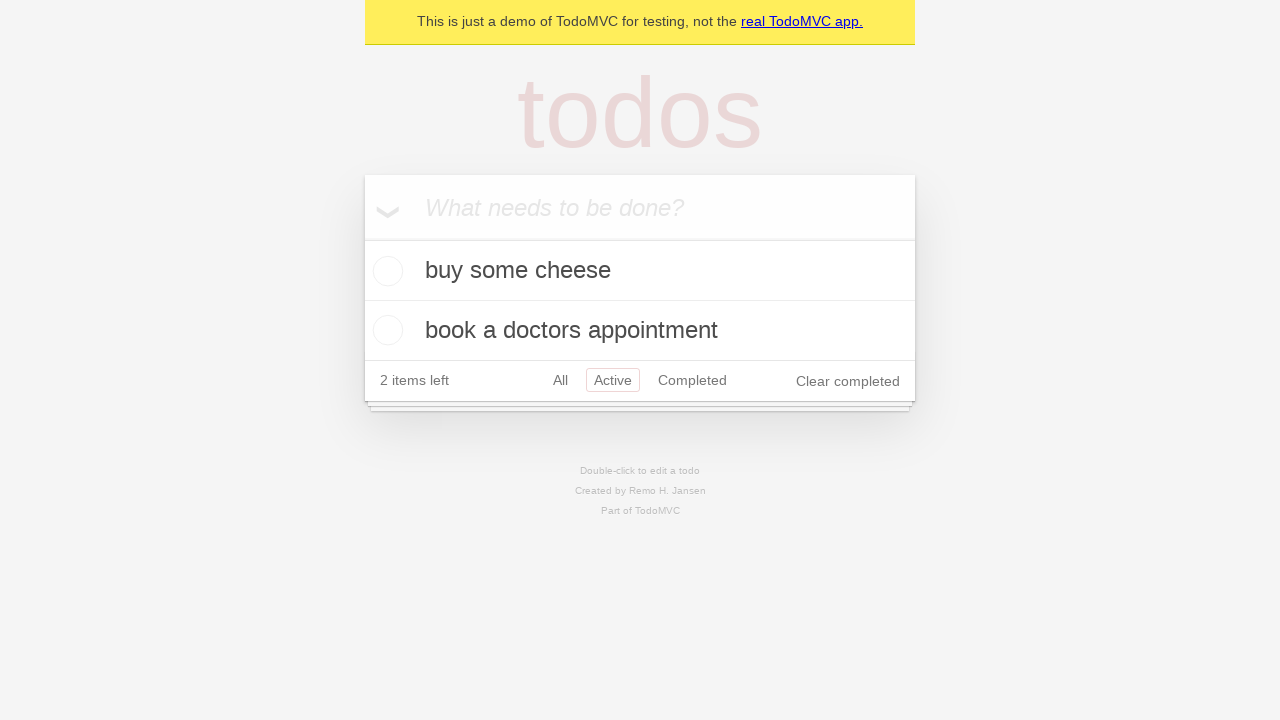

Waited for filter to apply - now showing 2 active items
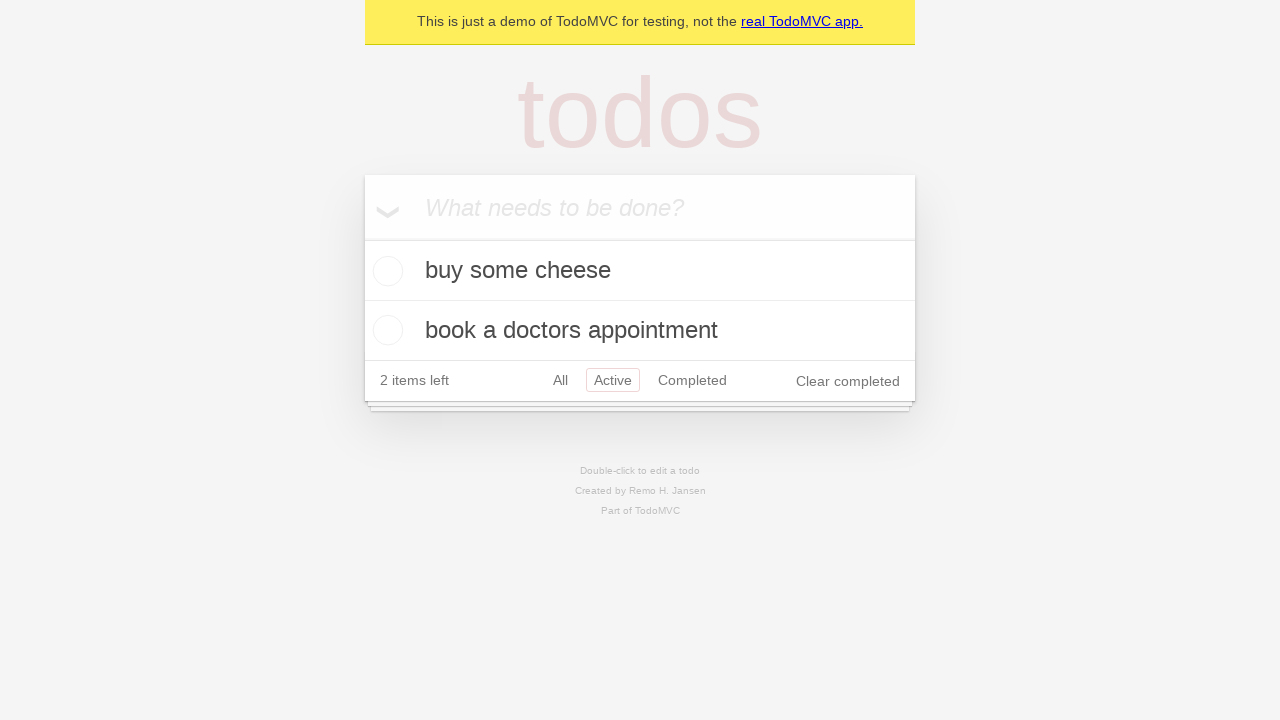

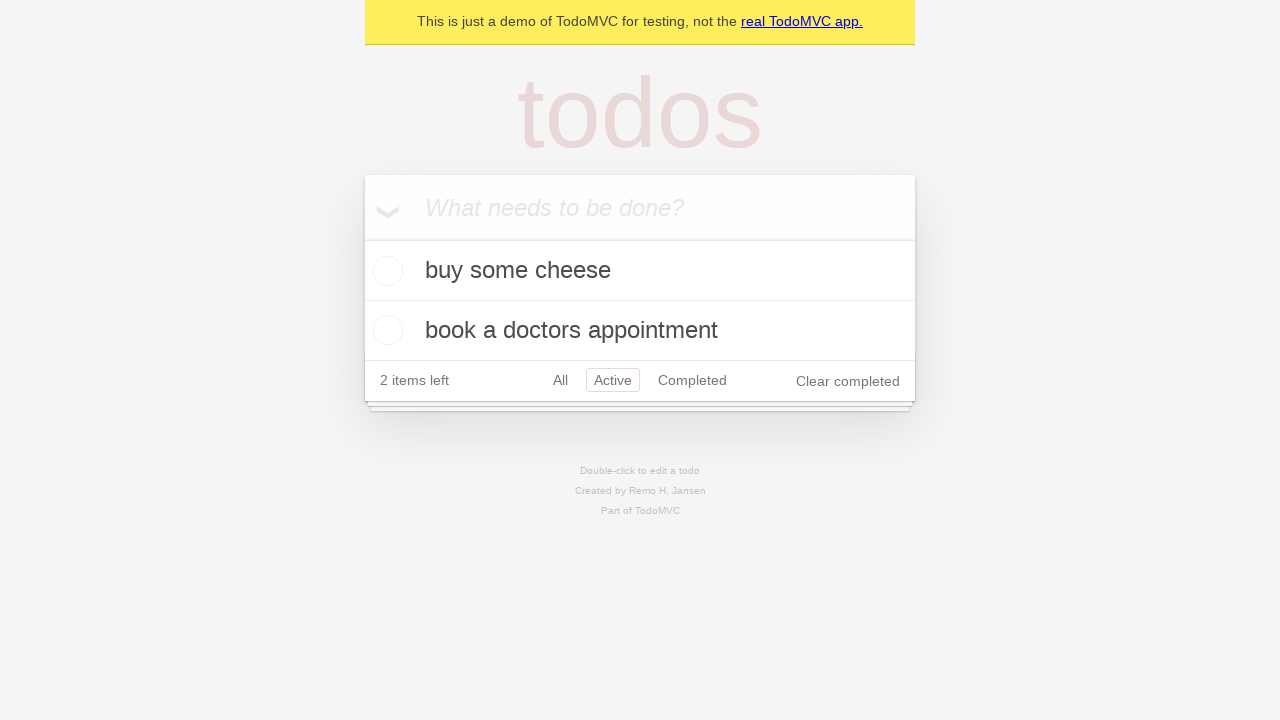